Navigates to jQuery UI draggable demo page, switches to iframe, and performs drag operation on the draggable element

Starting URL: https://jqueryui.com/draggable/

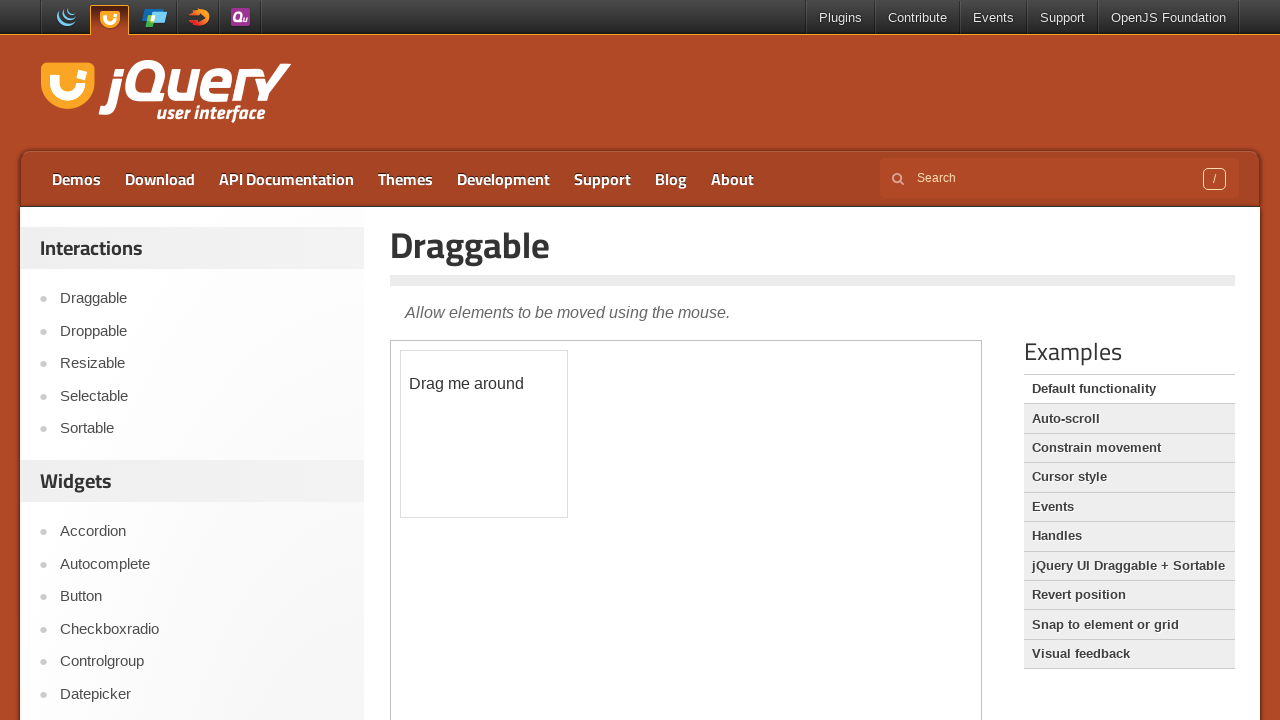

Navigated to jQuery UI draggable demo page
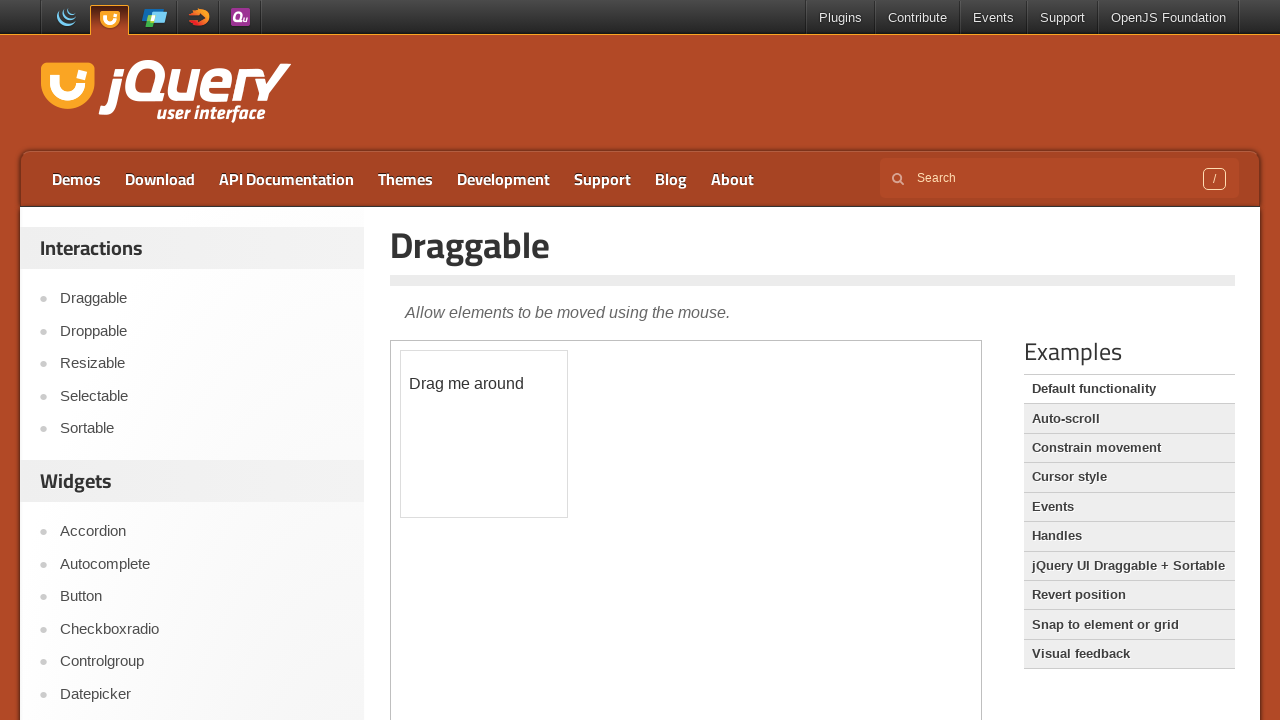

Located the demo frame containing draggable element
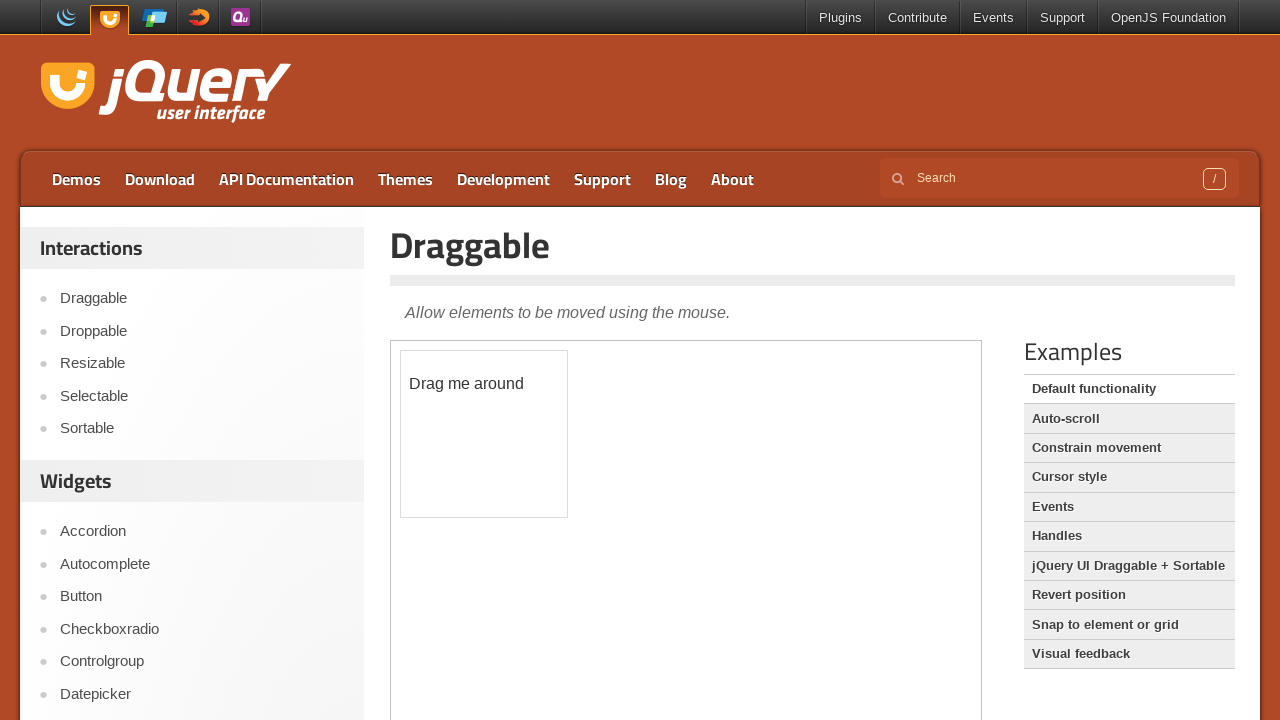

Located the draggable element within the frame
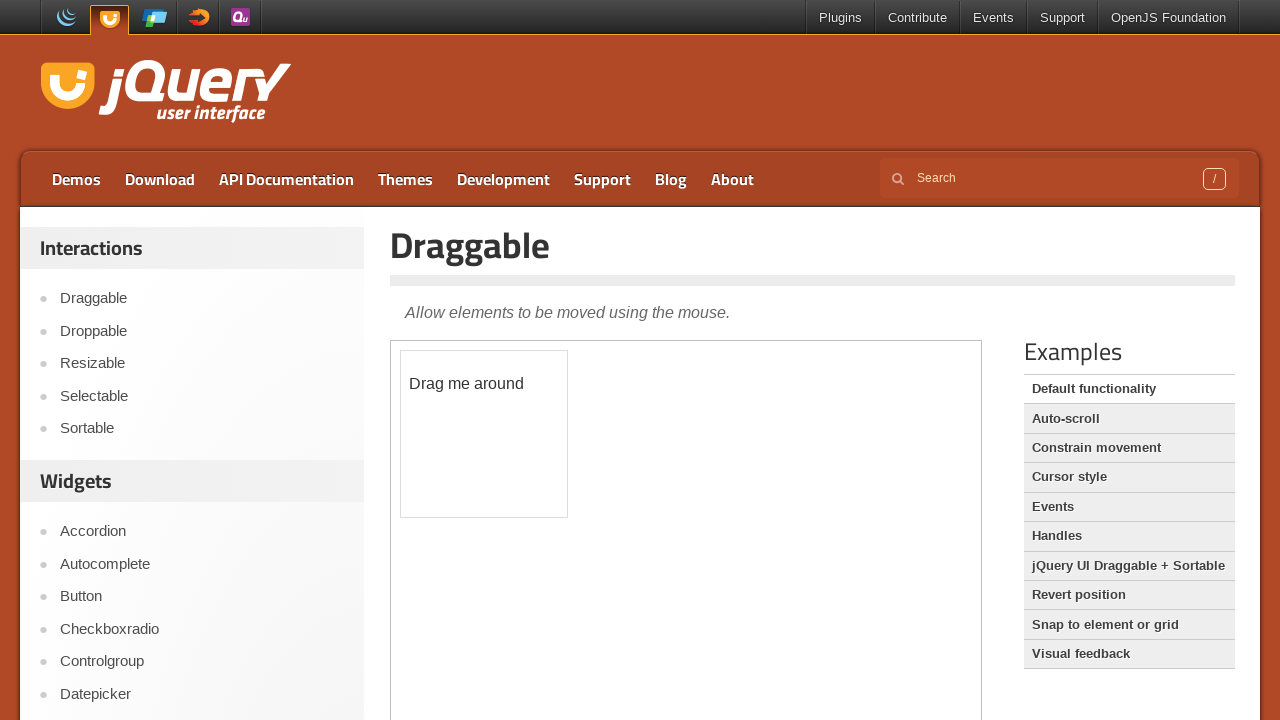

Dragged element 100px right and 100px down at (501, 451)
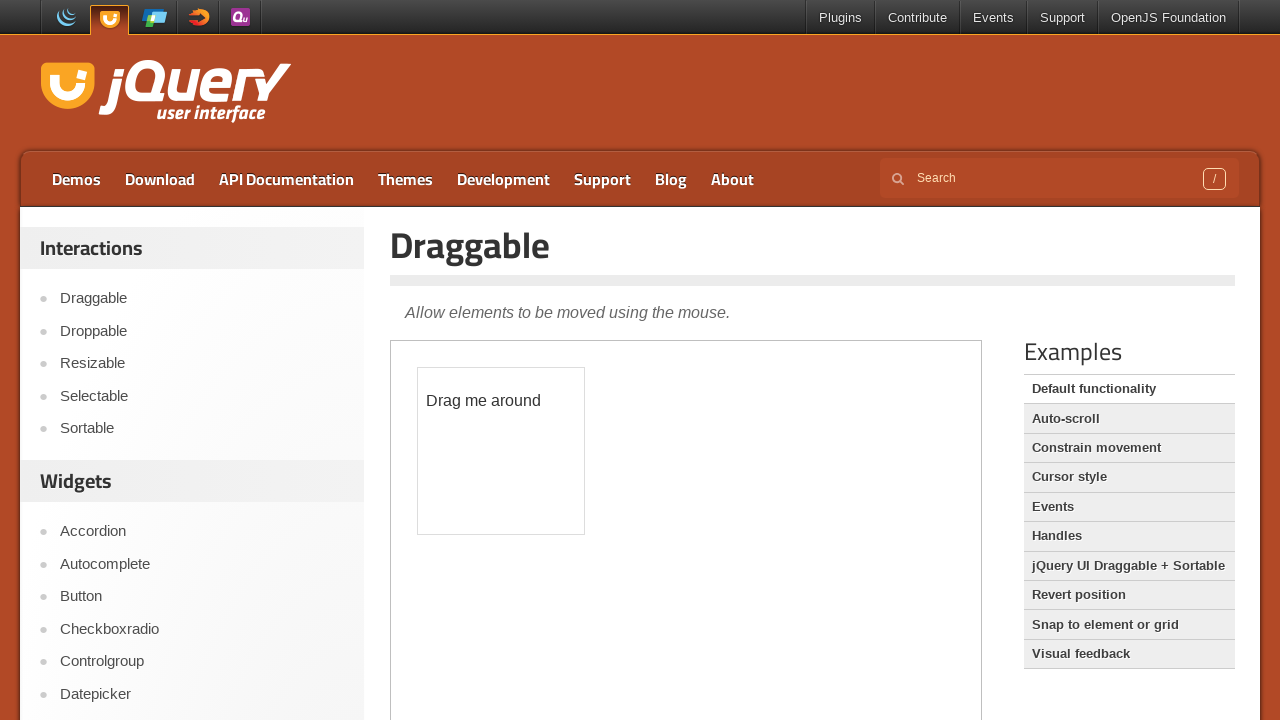

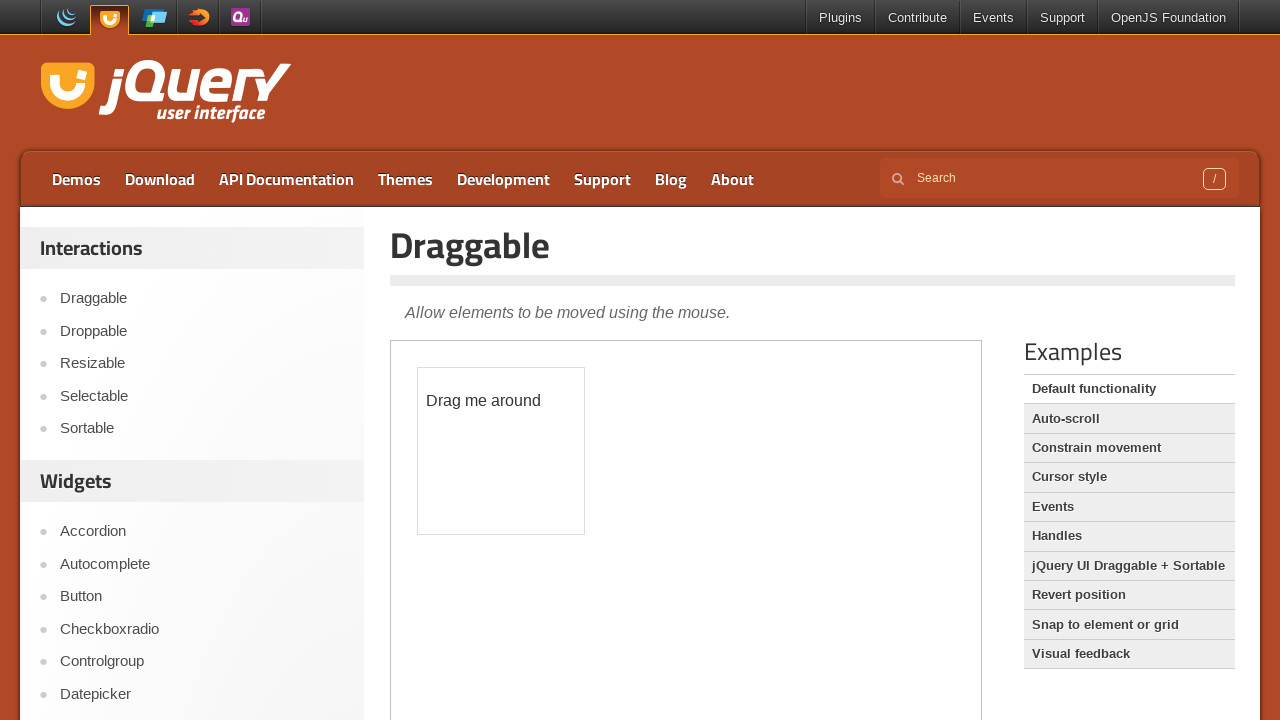